Tests jQuery menu navigation by hovering through nested menu items and clicking PDF download

Starting URL: https://the-internet.herokuapp.com/jqueryui/menu#

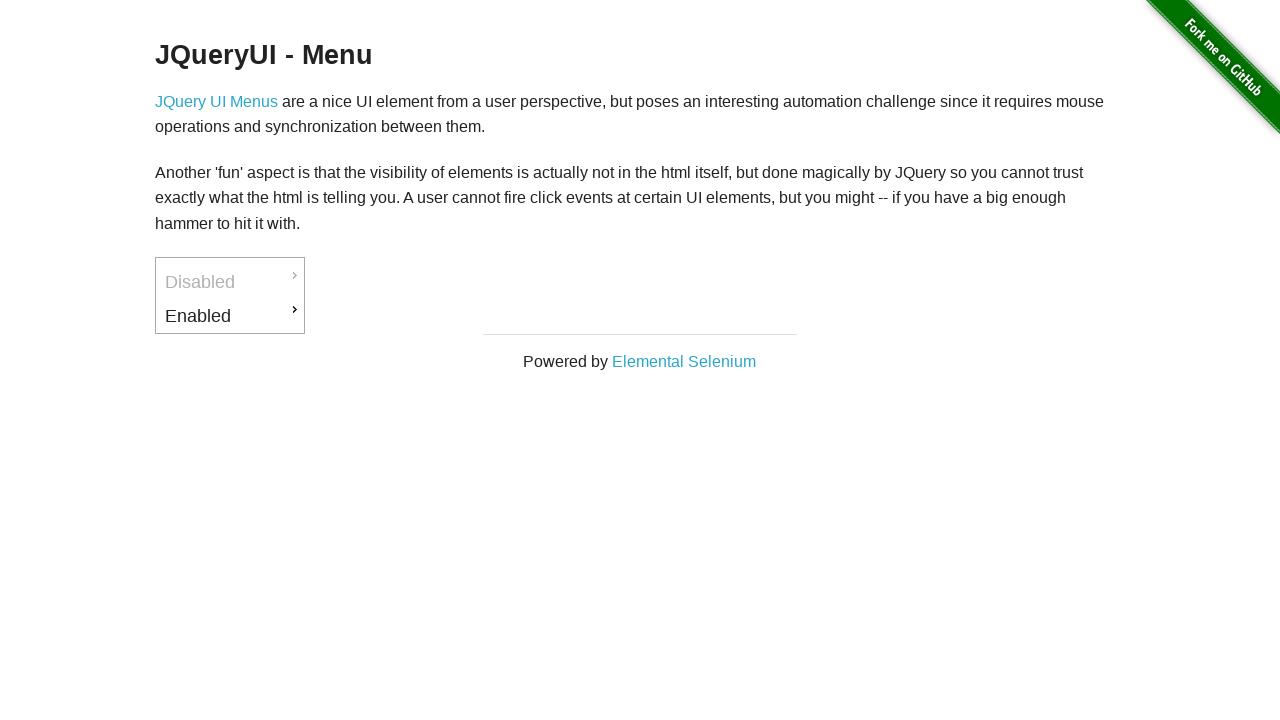

Hovered over 'Enabled' menu item at (230, 316) on xpath=//a[contains(text(),'Enabled')]
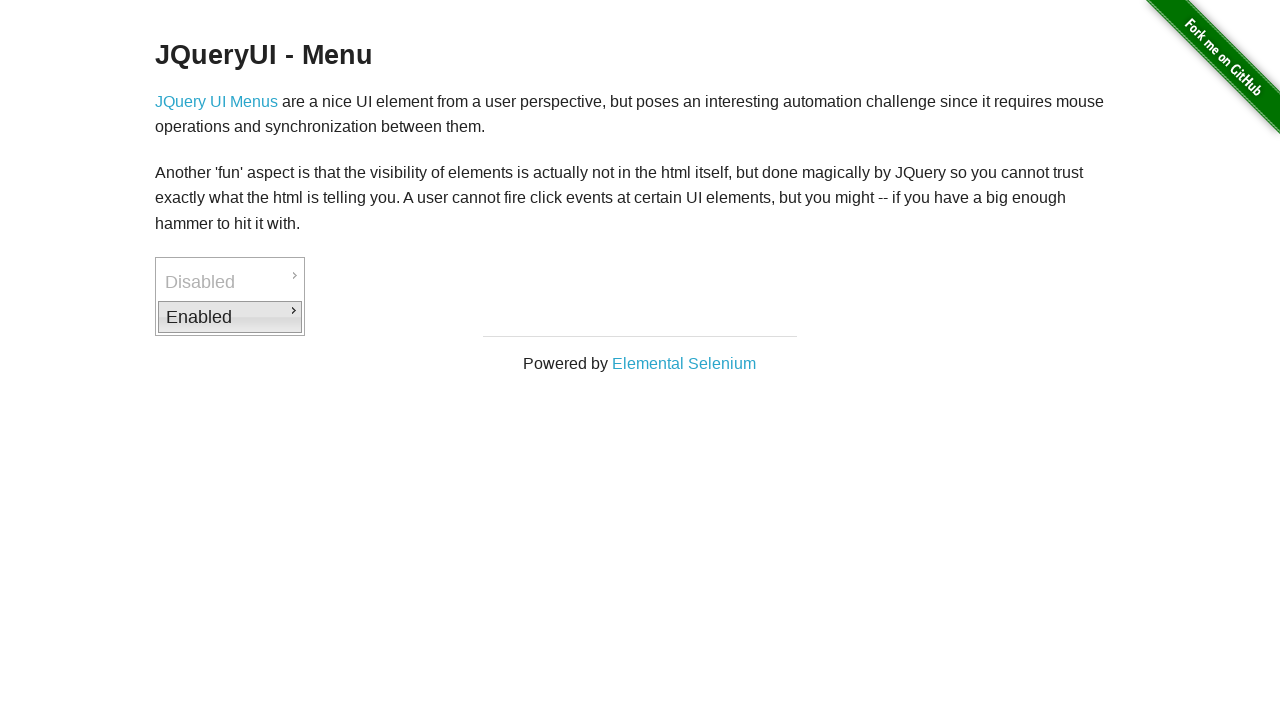

Hovered over 'Downloads' submenu at (376, 319) on xpath=//a[contains(text(),'Downloads')]
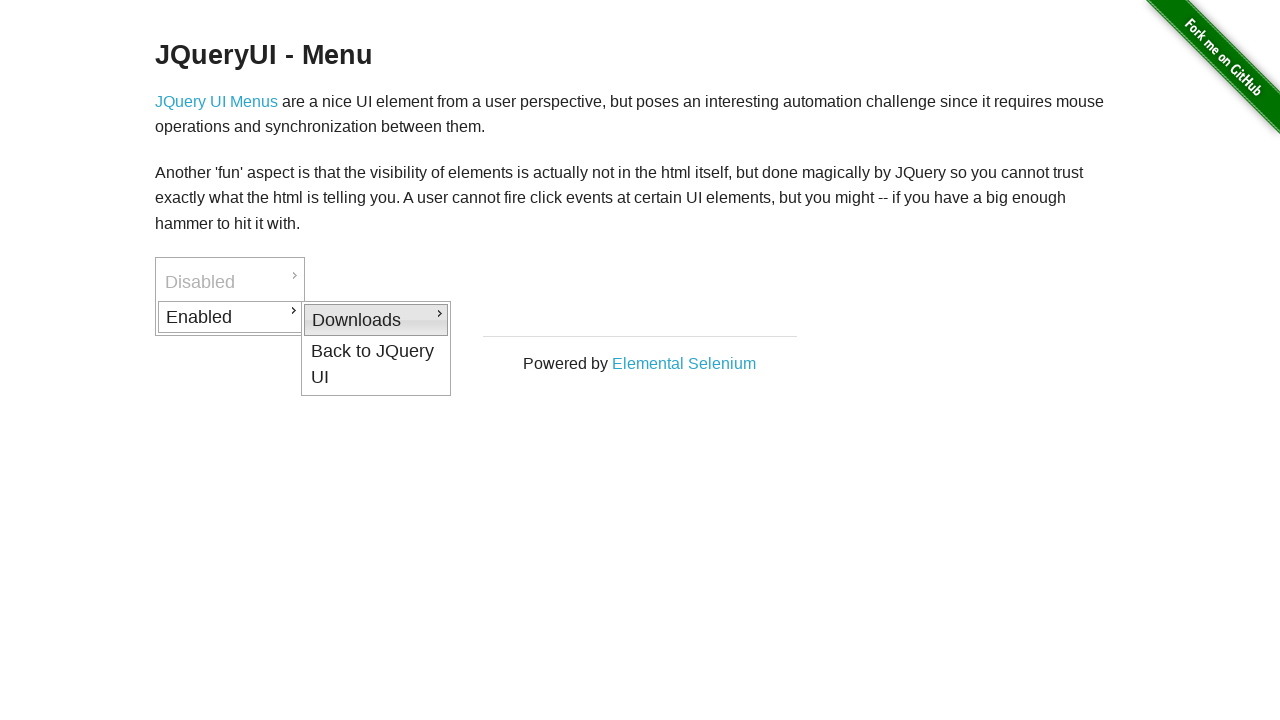

Clicked PDF download option at (522, 322) on xpath=//a[contains(text(),'PDF')]
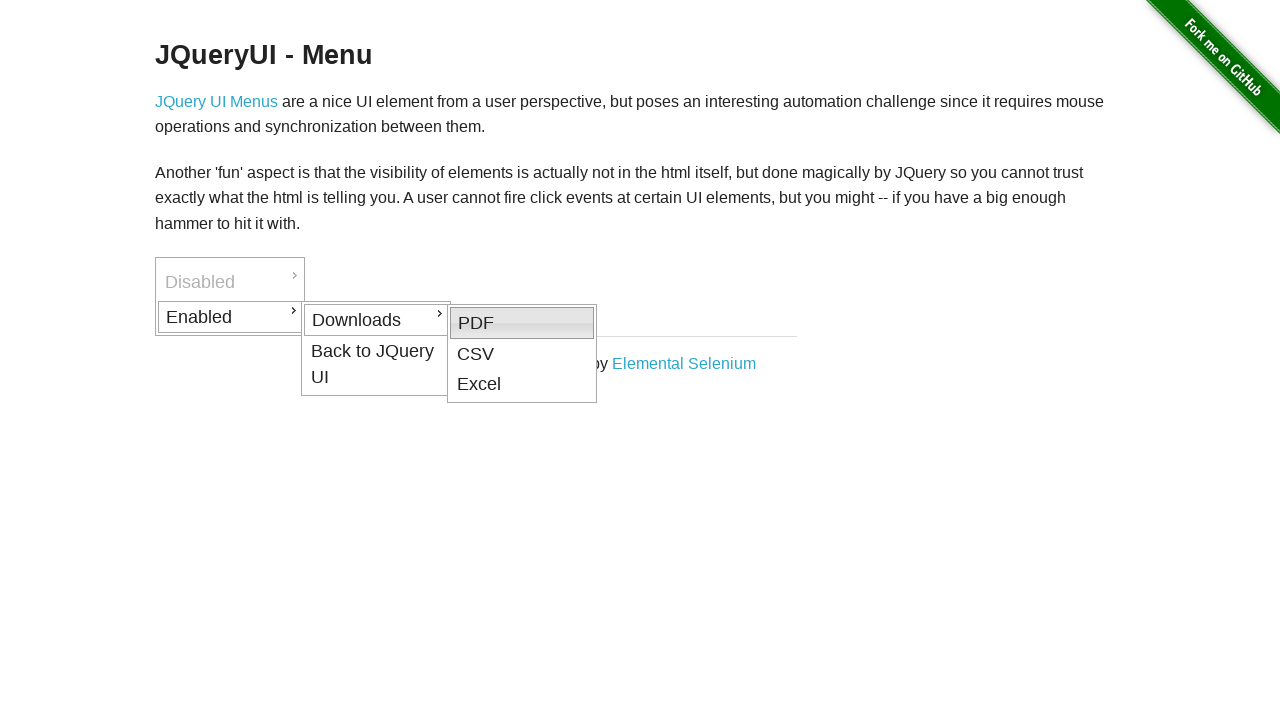

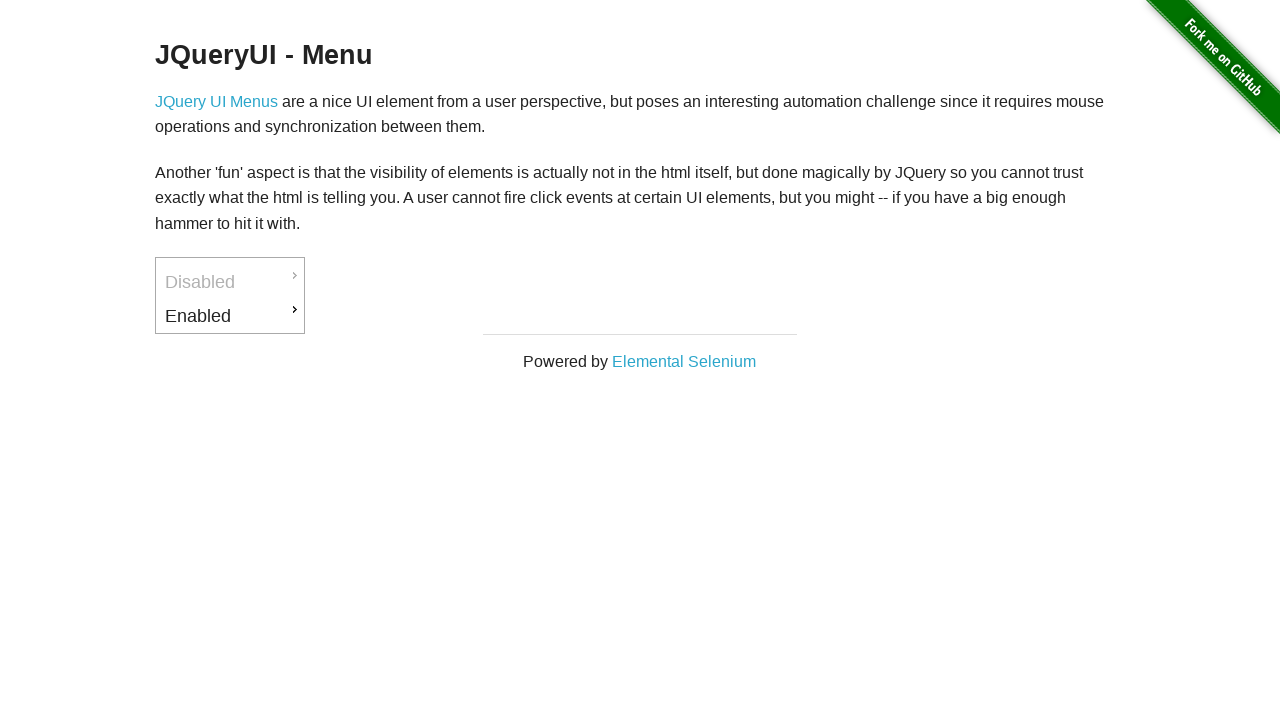